Tests simple alert popup by clicking the alert button and accepting the alert dialog

Starting URL: https://demoqa.com/alerts

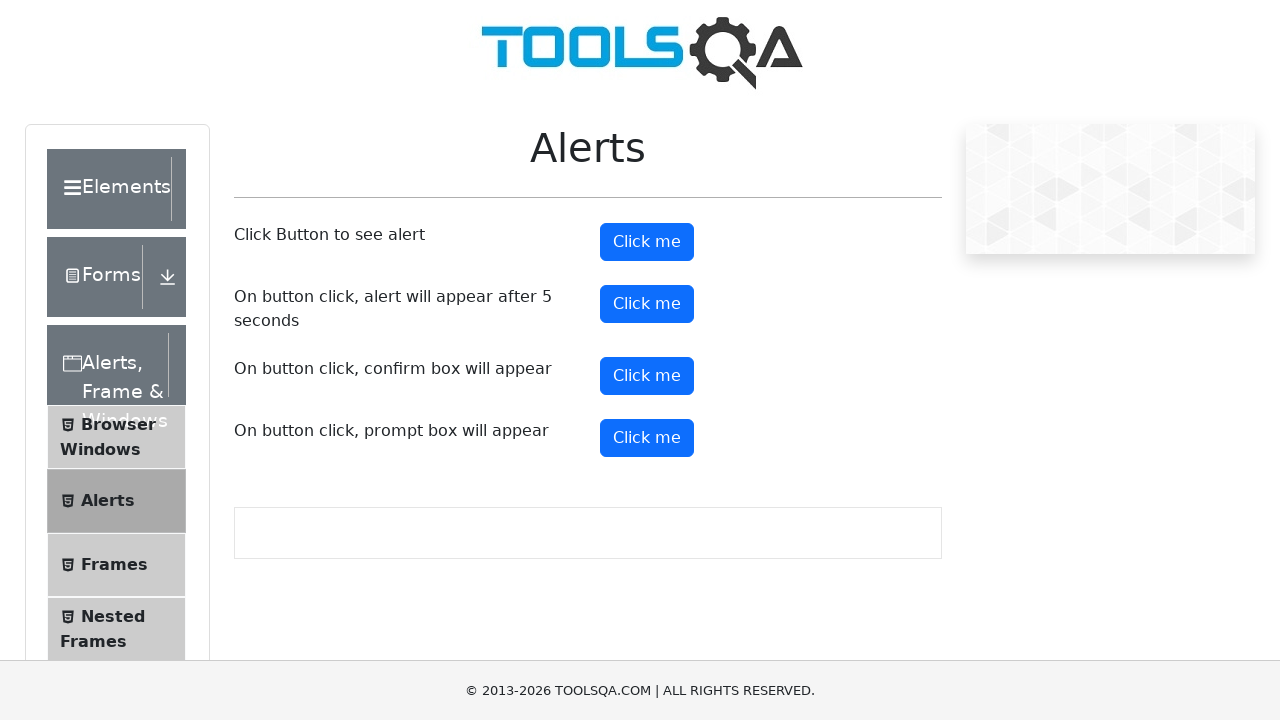

Clicked alert button to trigger simple alert popup at (647, 242) on #alertButton
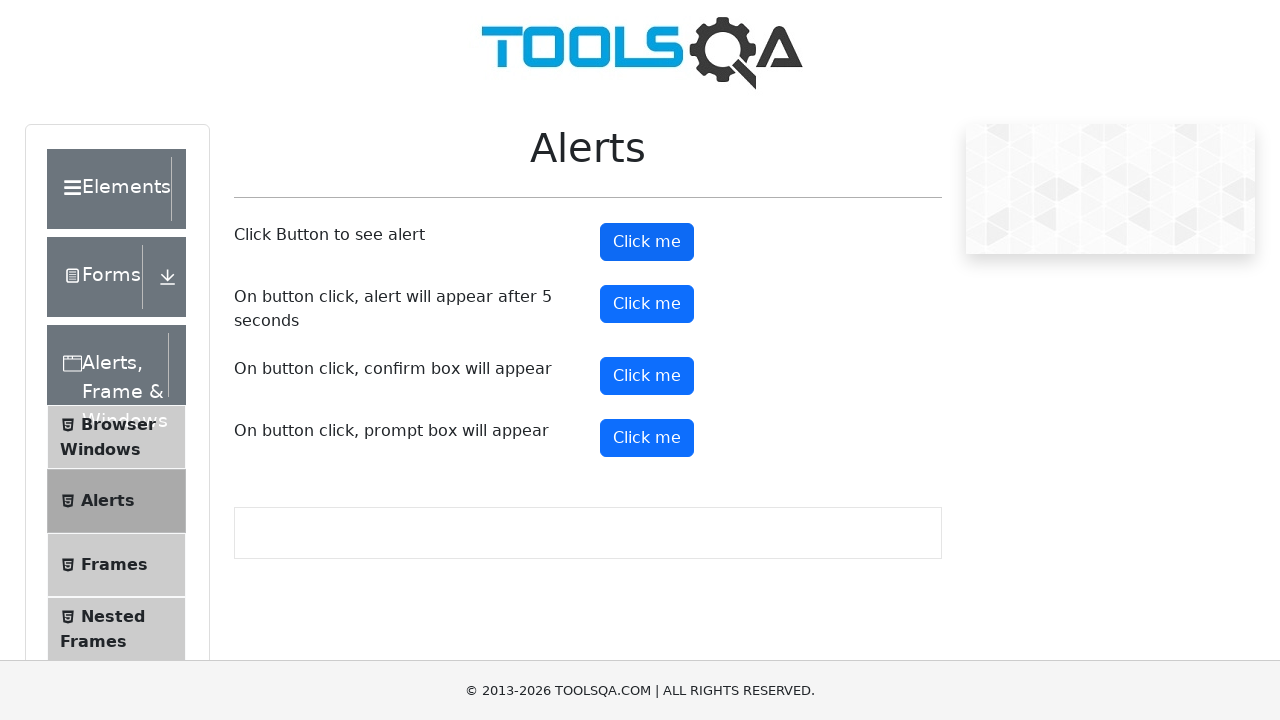

Set up dialog handler to accept alert
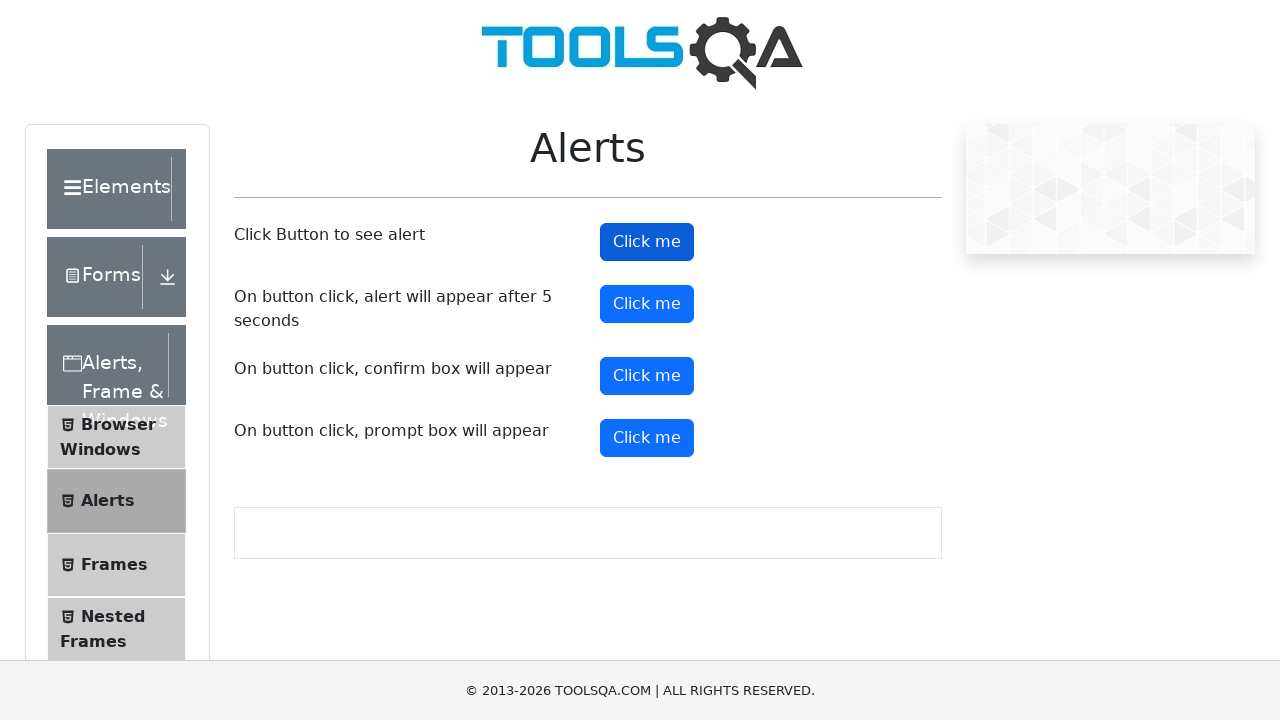

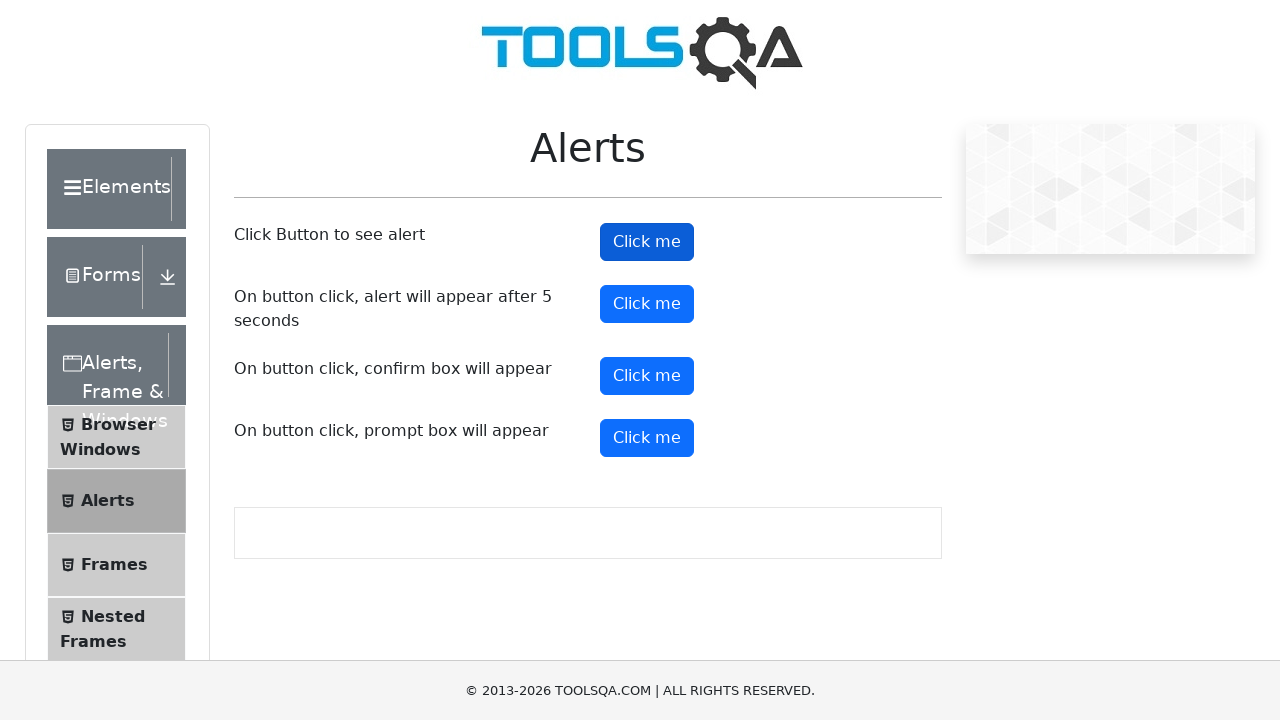